Tests checkbox functionality by clicking all discount checkboxes to select them, then clicking the senior citizen discount checkbox

Starting URL: https://rahulshettyacademy.com/dropdownsPractise/

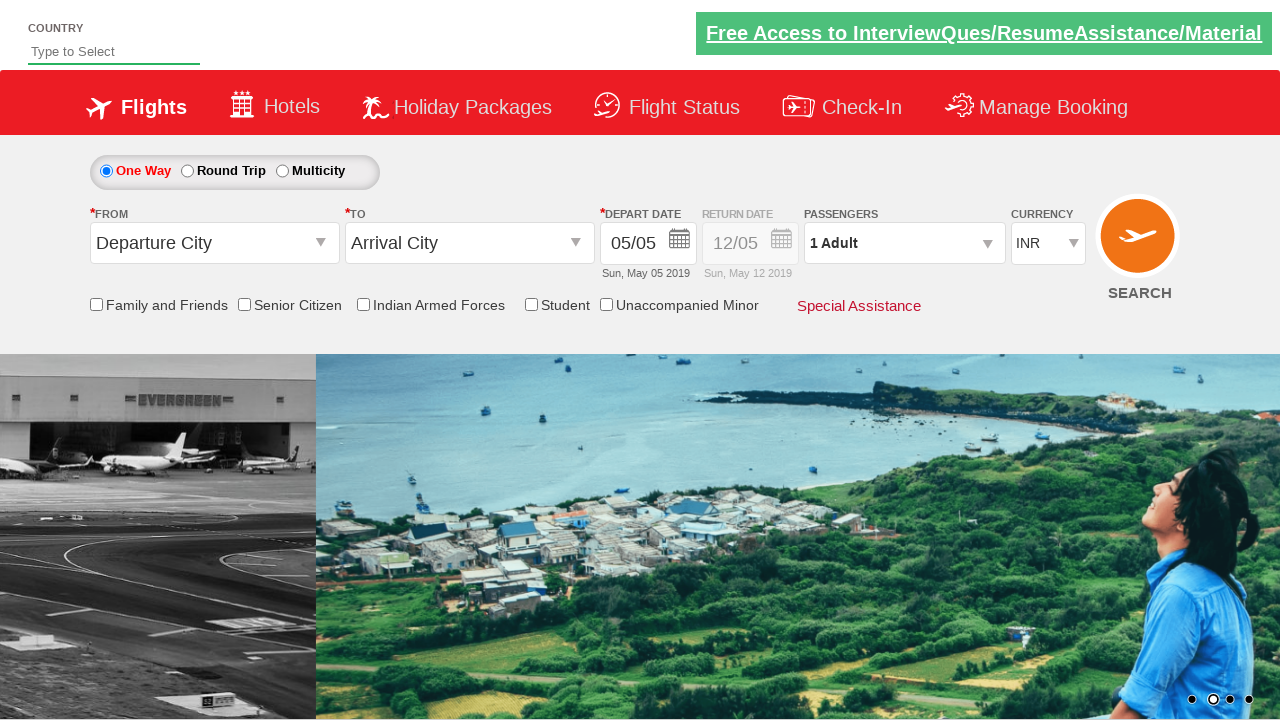

Navigated to dropdown practice page
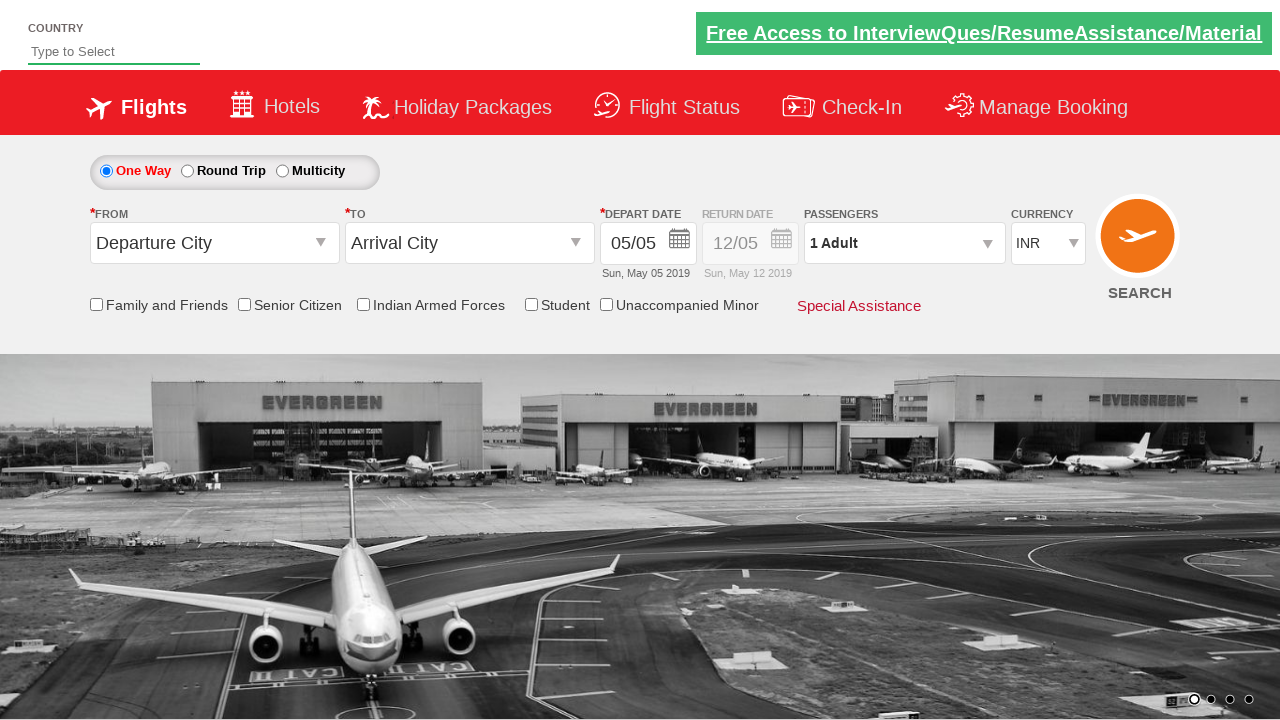

Located all discount checkboxes
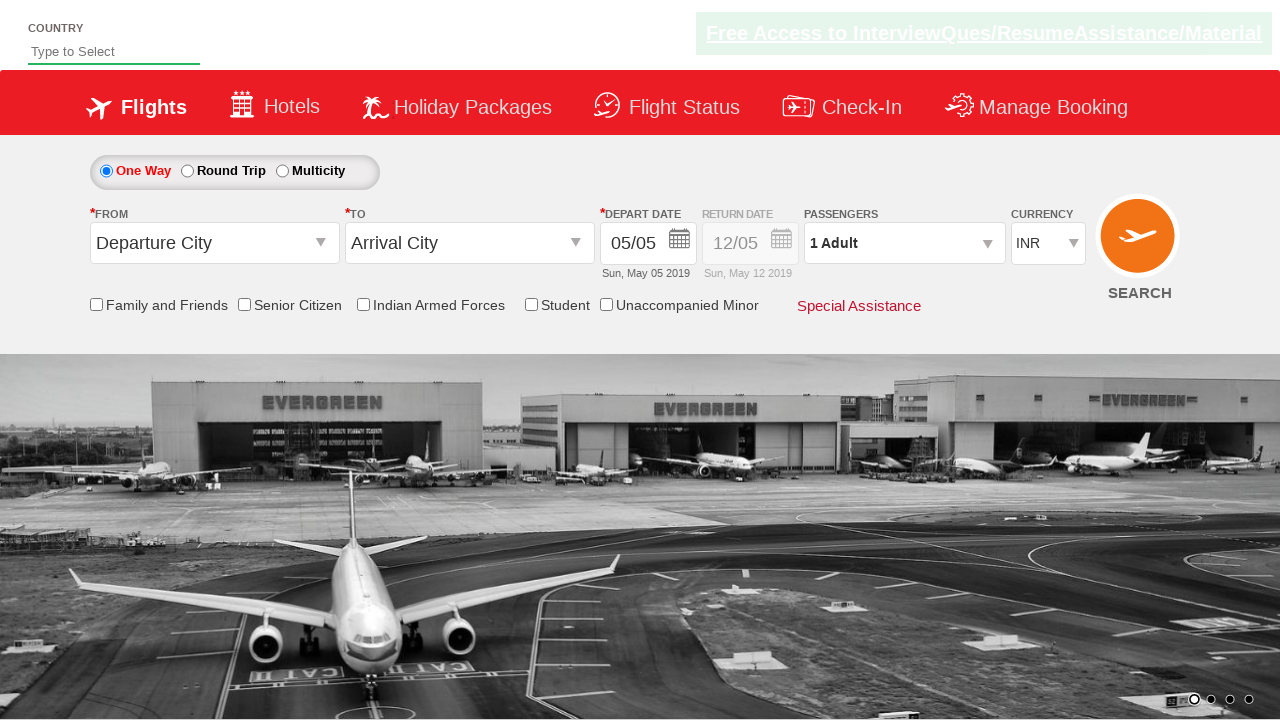

Found 5 discount checkboxes
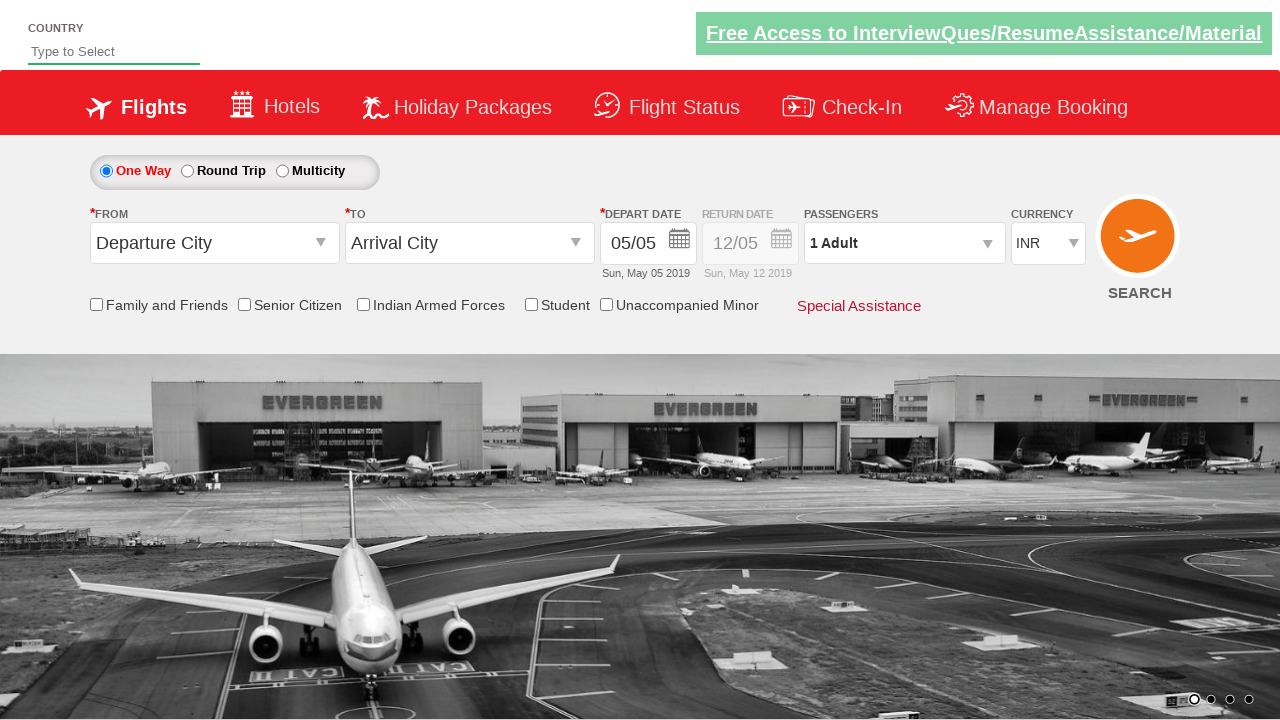

Clicked discount checkbox 1 of 5 at (96, 304) on xpath=//div[@id='discount-checkbox']/descendant::input >> nth=0
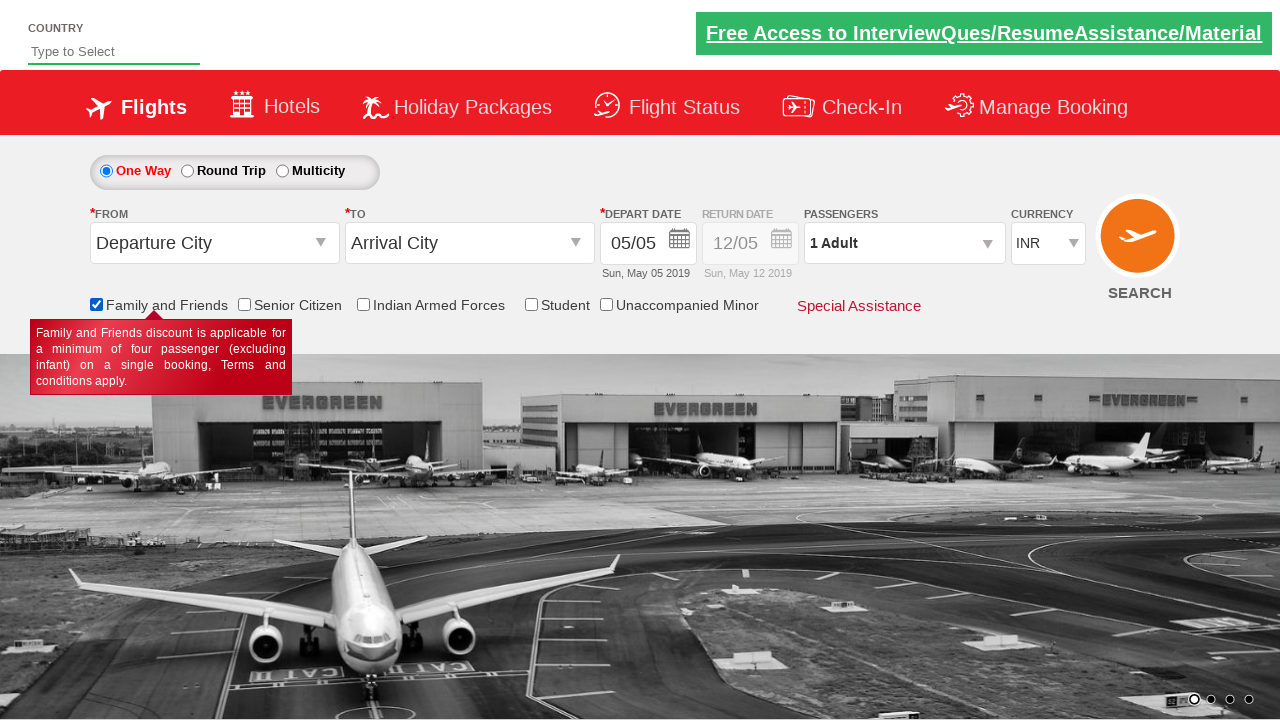

Clicked discount checkbox 2 of 5 at (244, 304) on xpath=//div[@id='discount-checkbox']/descendant::input >> nth=1
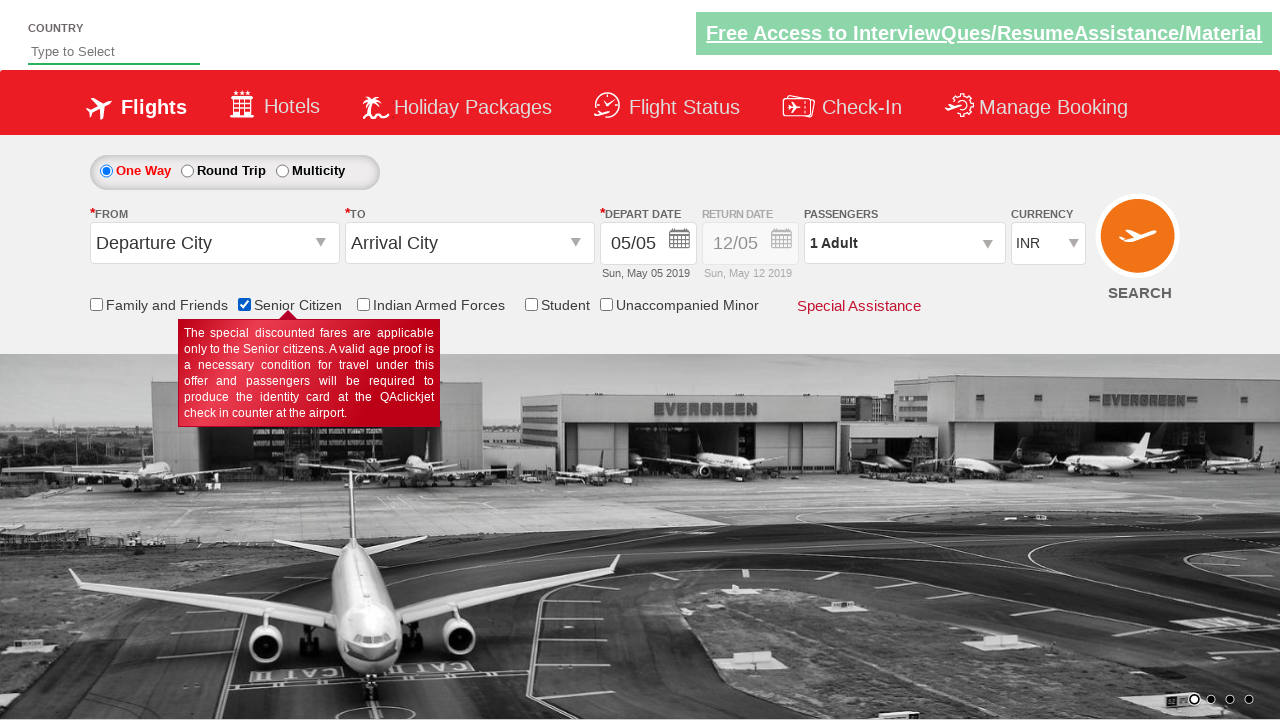

Clicked discount checkbox 3 of 5 at (363, 304) on xpath=//div[@id='discount-checkbox']/descendant::input >> nth=2
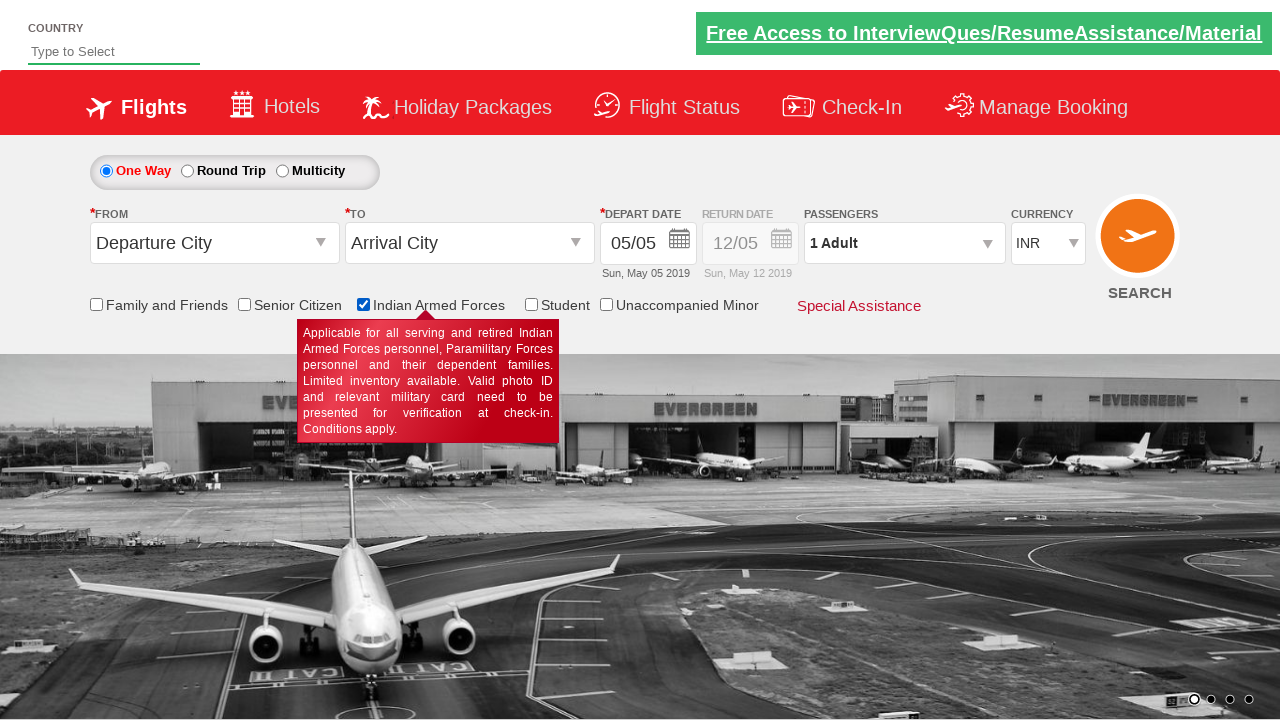

Clicked discount checkbox 4 of 5 at (531, 304) on xpath=//div[@id='discount-checkbox']/descendant::input >> nth=3
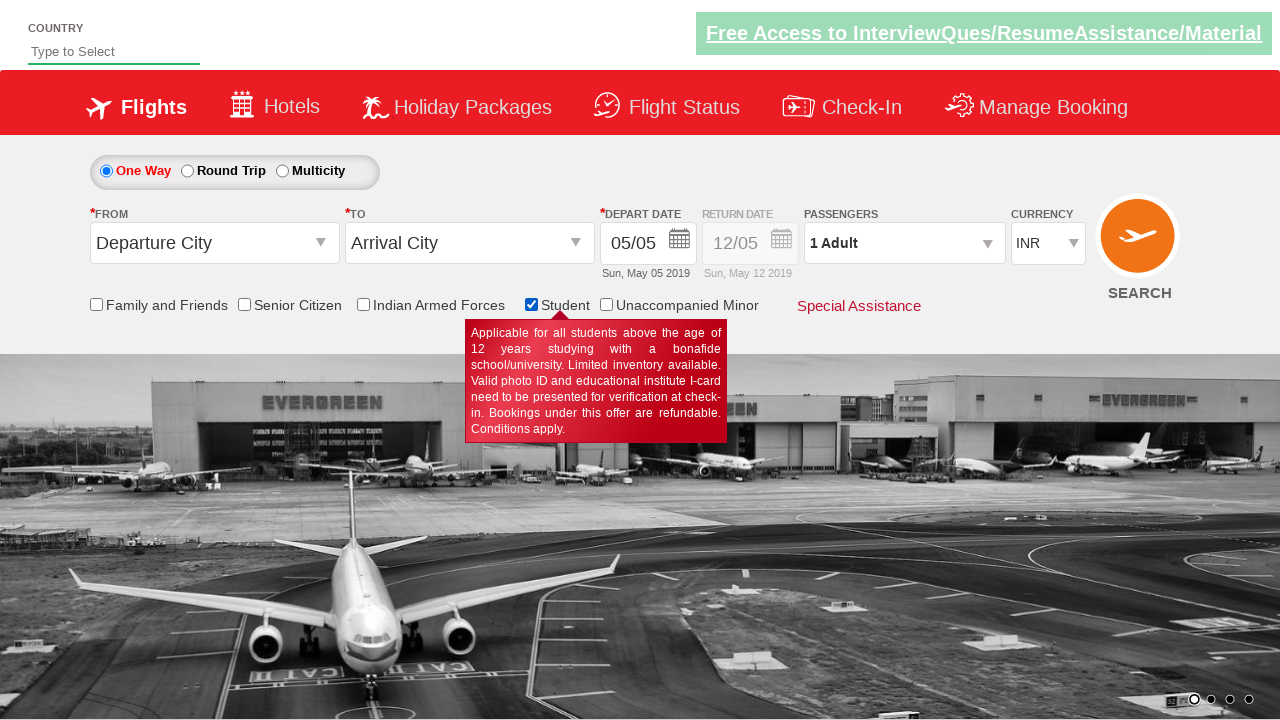

Clicked discount checkbox 5 of 5 at (606, 304) on xpath=//div[@id='discount-checkbox']/descendant::input >> nth=4
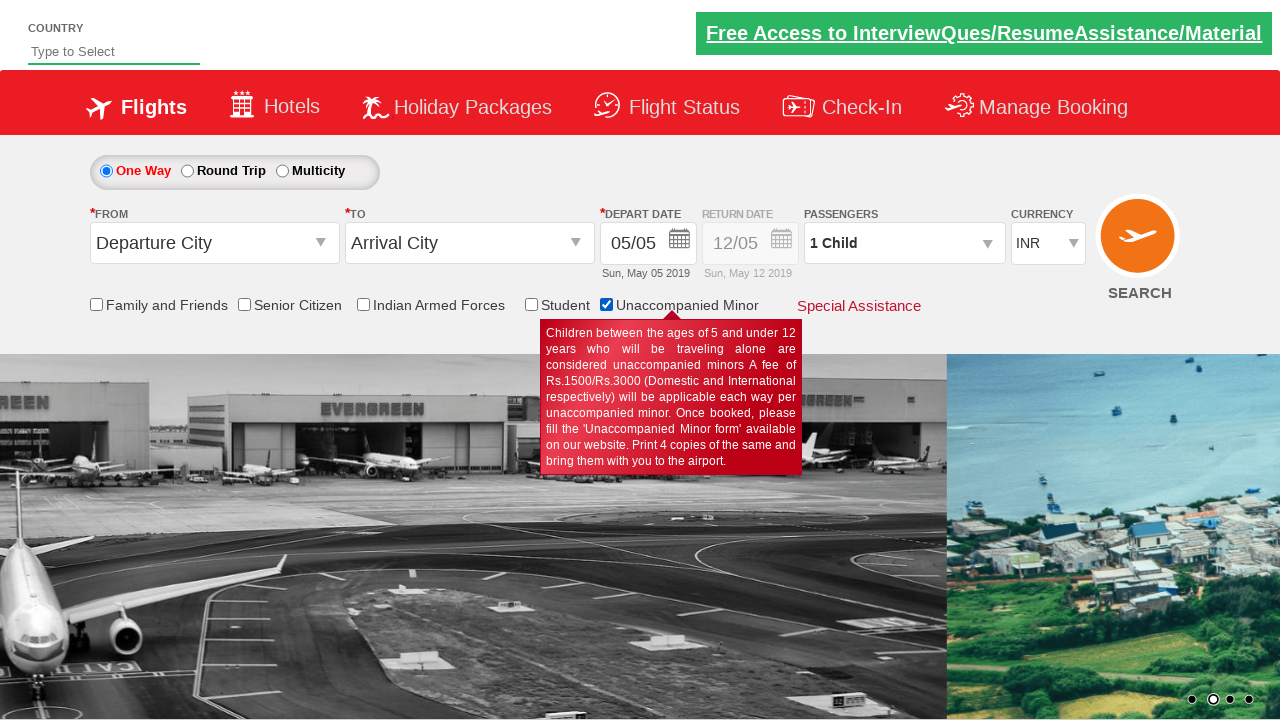

Clicked senior citizen discount checkbox at (244, 304) on input[id*='SeniorCitizenDiscount']
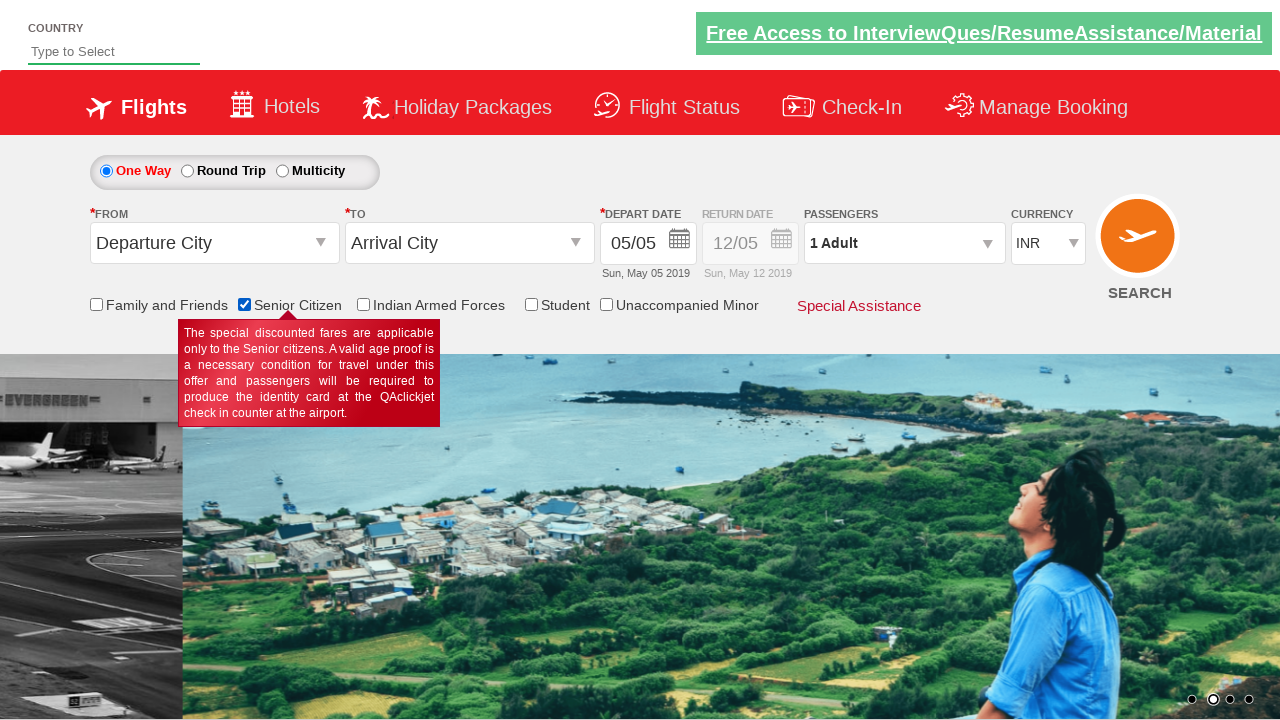

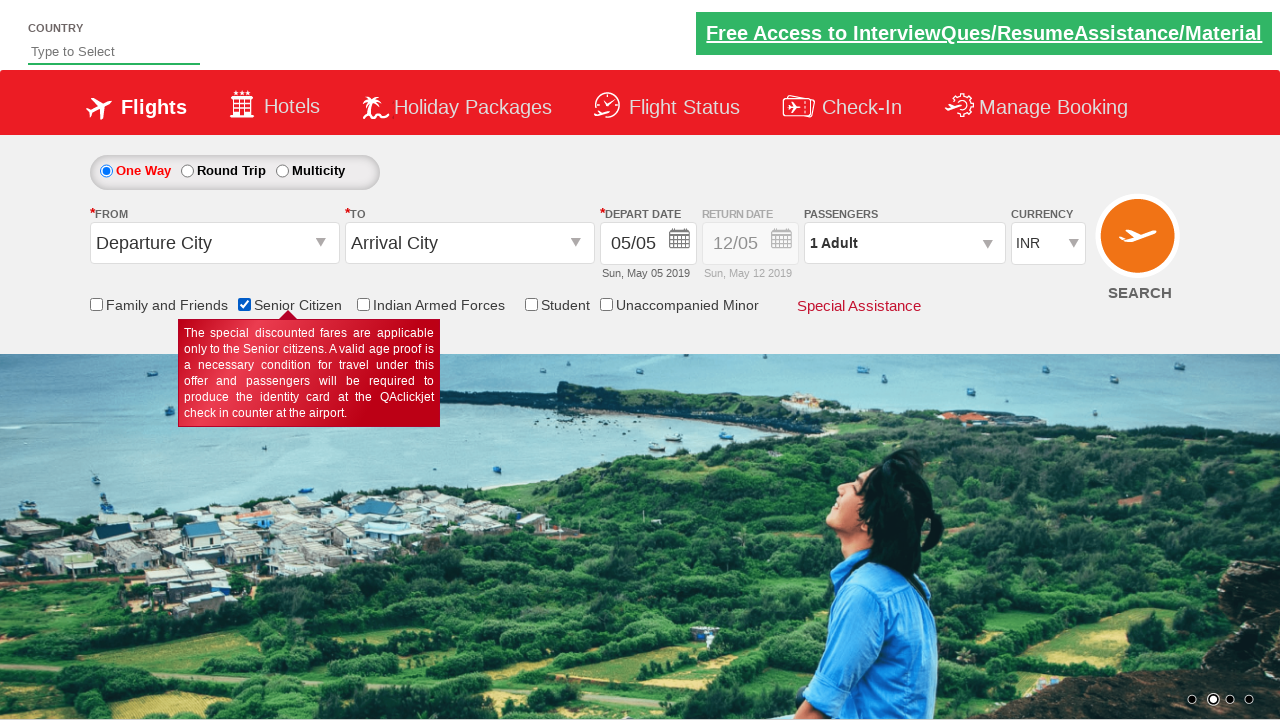